Tests JavaScript scrolling functionality by scrolling to a specific text element on the page and then scrolling by a fixed amount

Starting URL: https://omayo.blogspot.com/

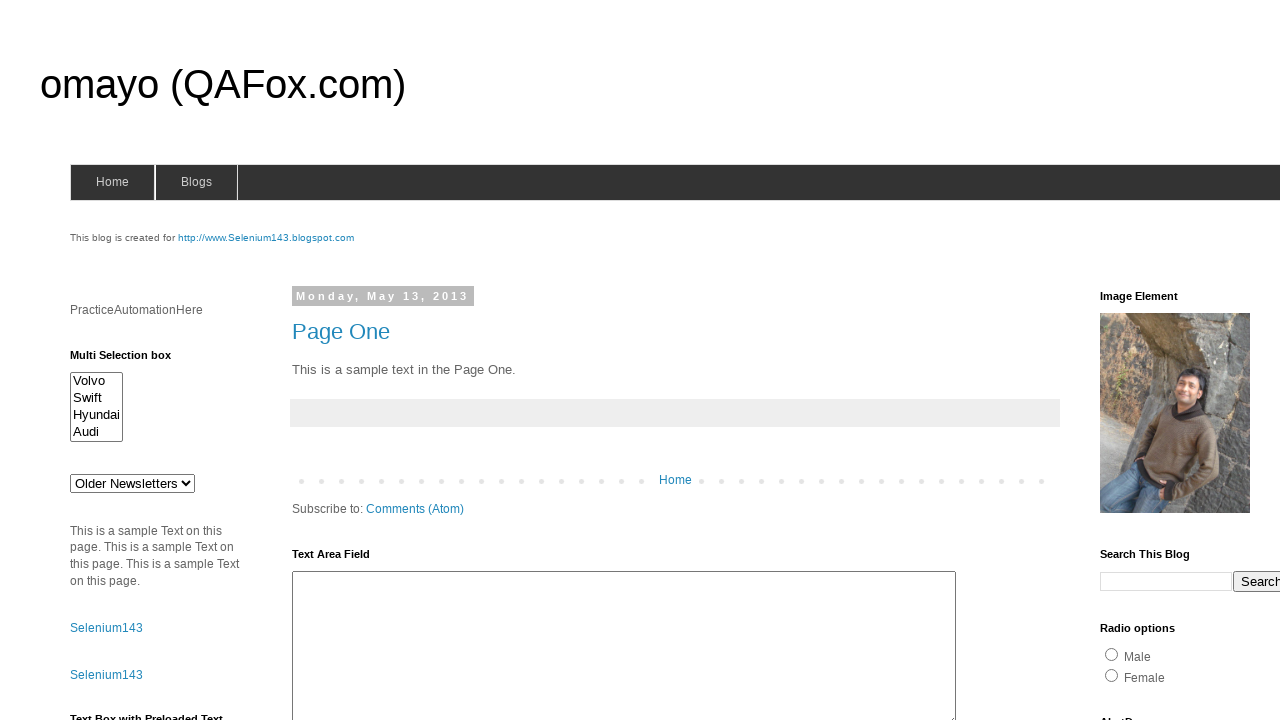

Scrolled to 'Text Area Field' heading element
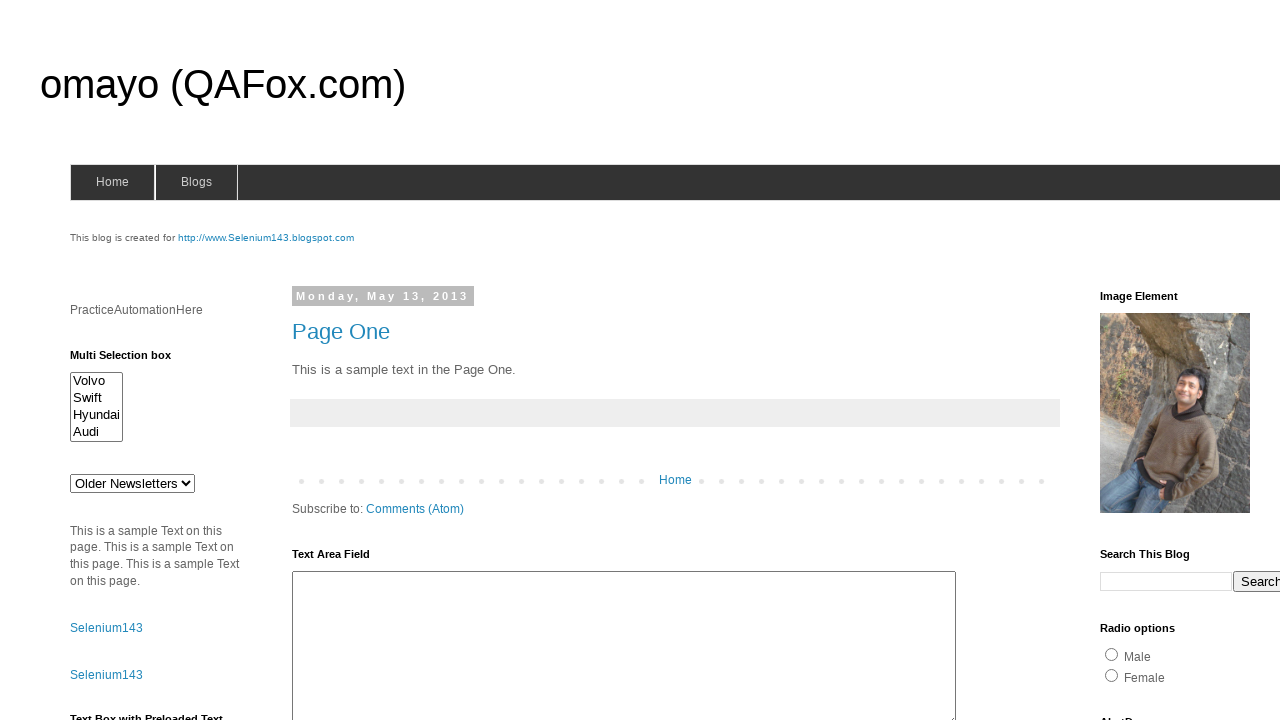

Scrolled by 100px horizontal and 200px vertical offset
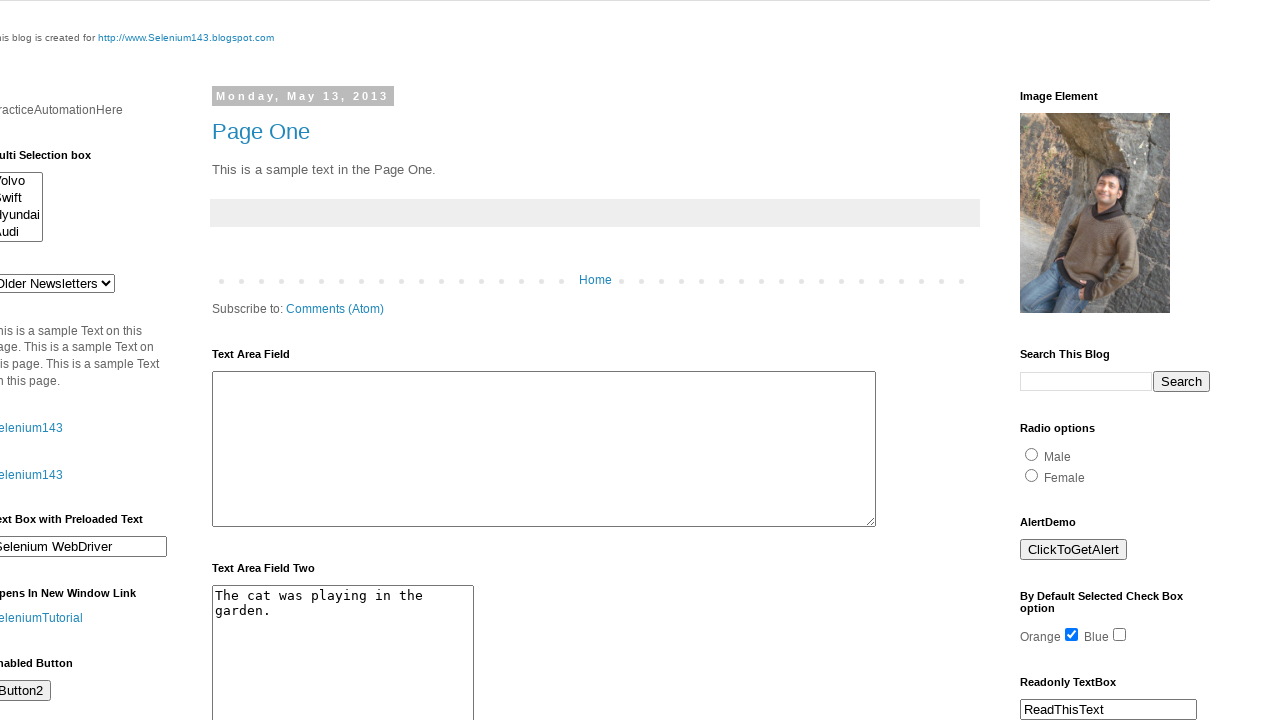

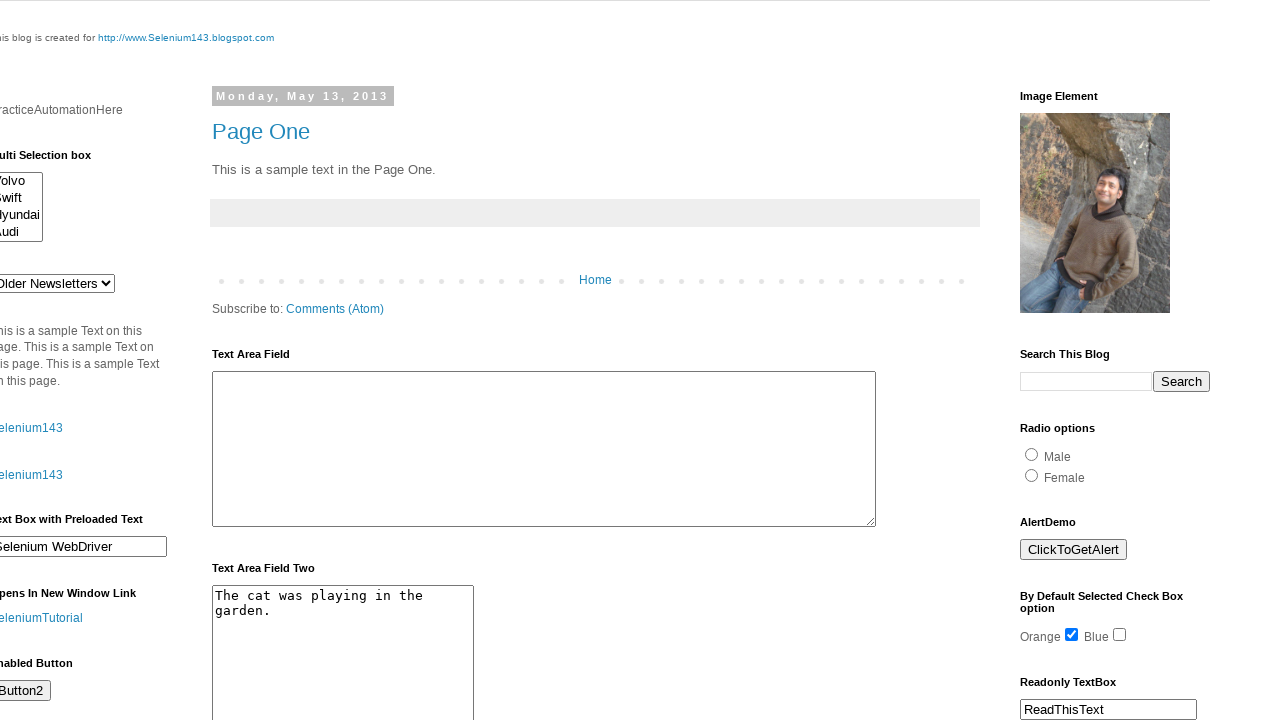